Navigates through a GitHub user's repository list, clicks on each repository to view details, verifies the repository page loads with language information in the sidebar, then navigates back to the repository list.

Starting URL: https://github.com/NealSavant?tab=repositories

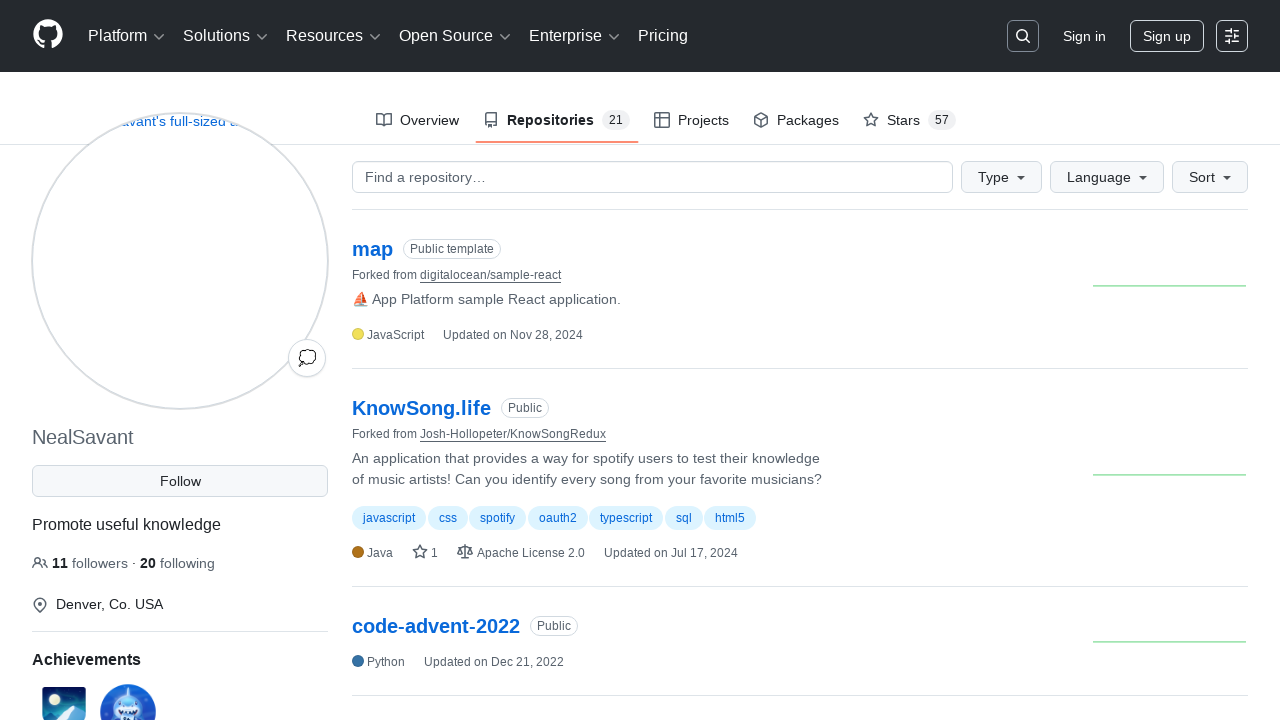

Repository list loaded on GitHub user profile
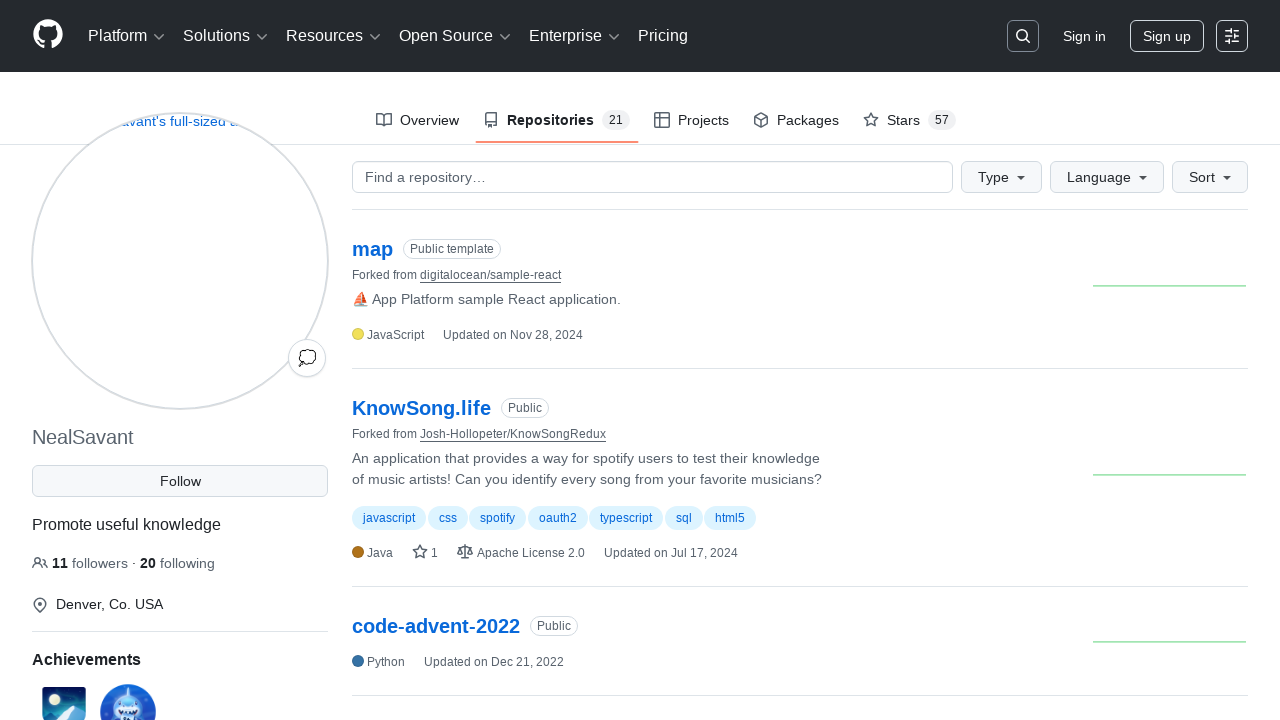

Retrieved all repository items from the list
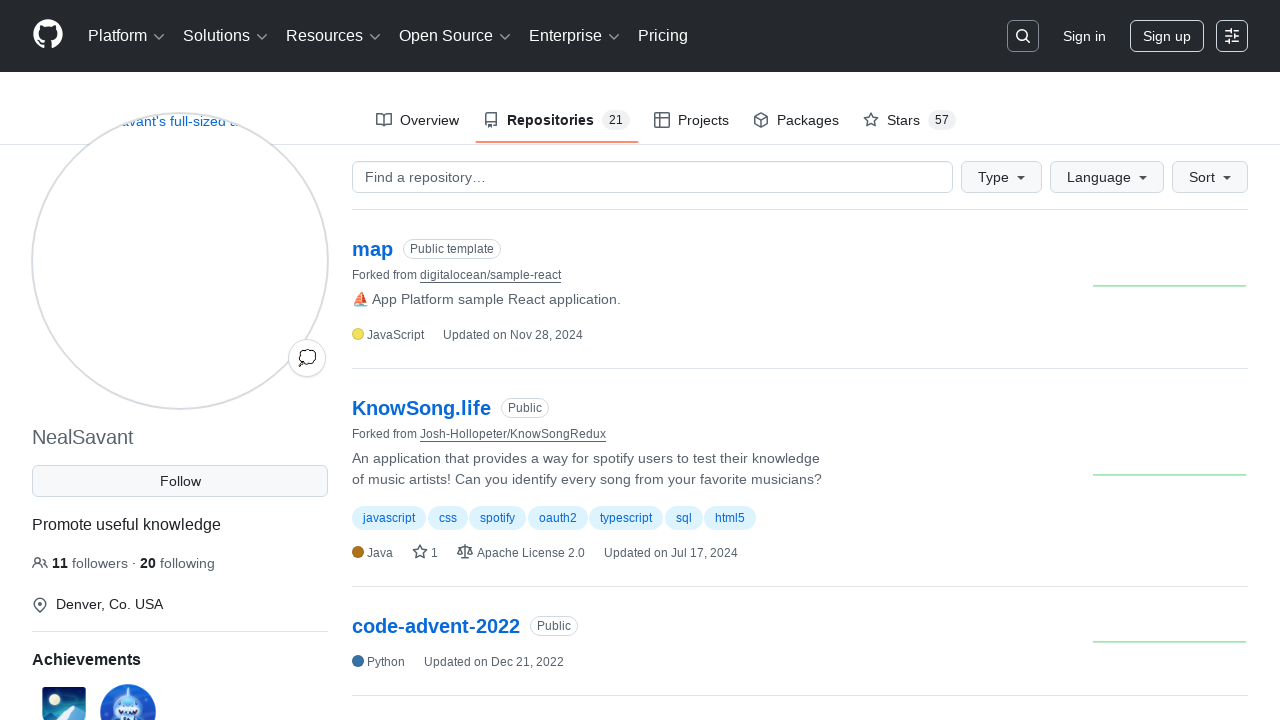

Found 21 repositories in total
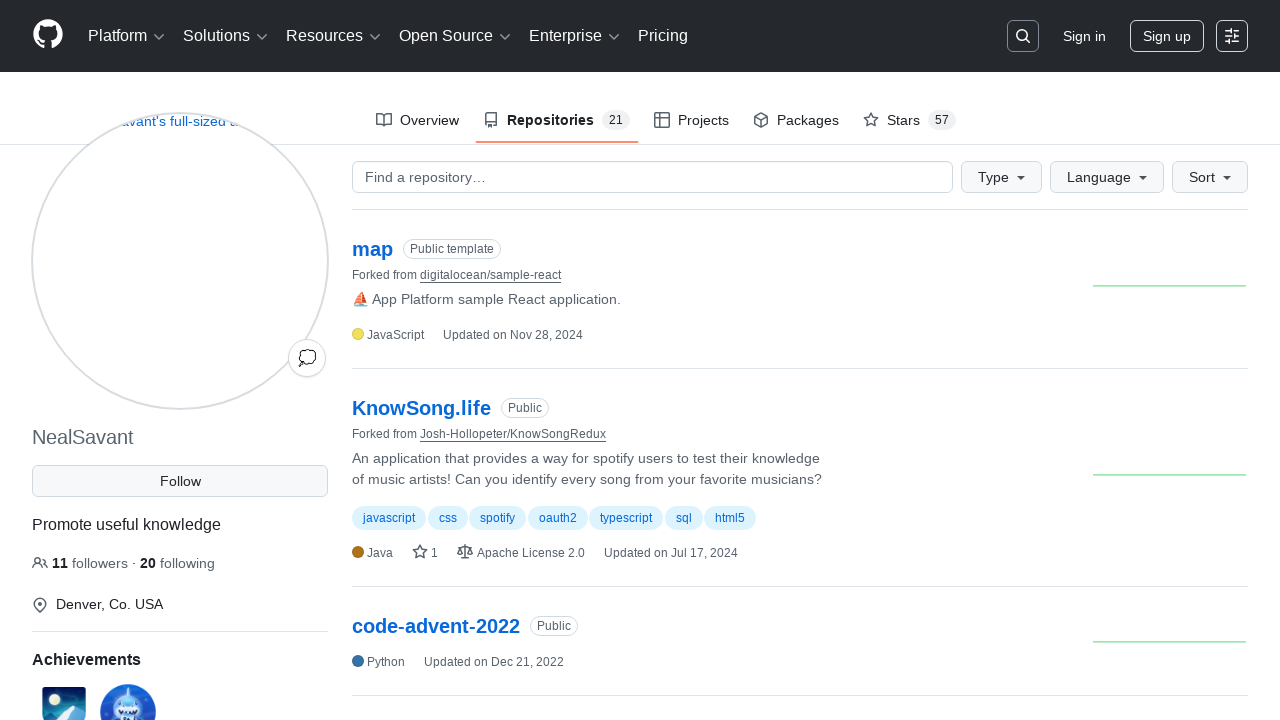

Located repository list for iteration 1
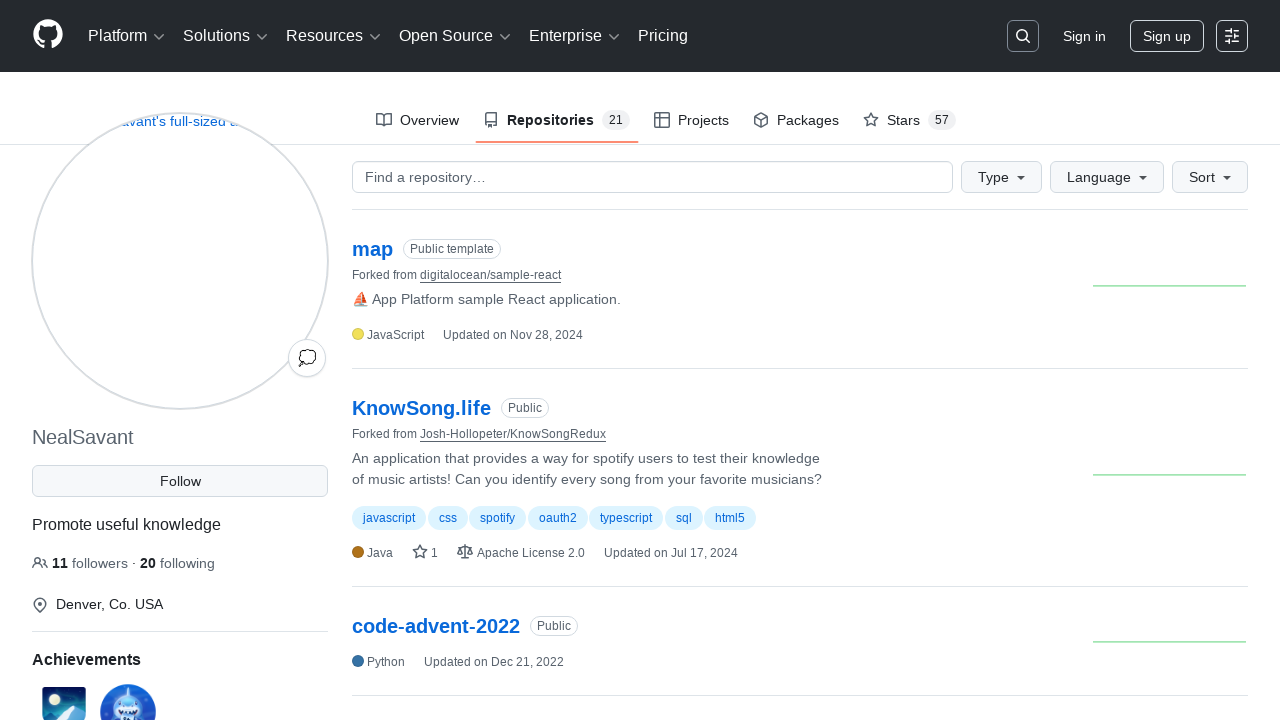

Retrieved repository links for iteration 1
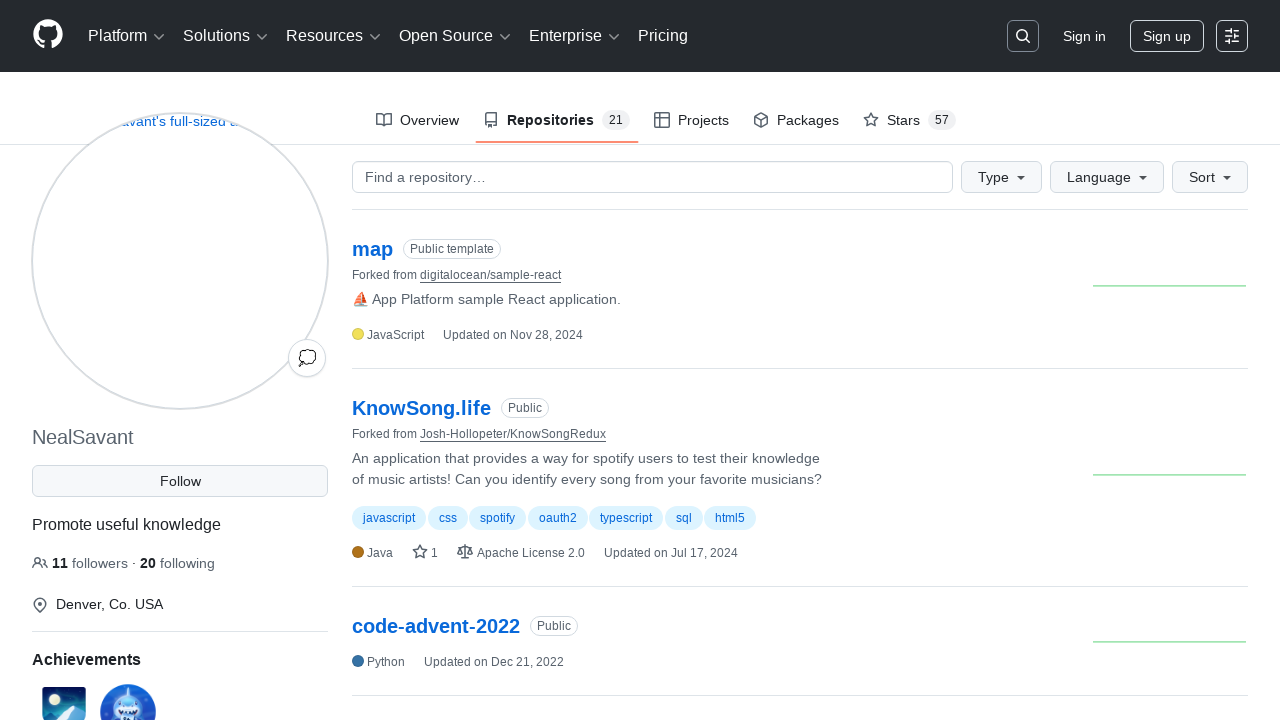

Clicked on repository 1 at (372, 249) on #user-repositories-list >> .wb-break-all a >> nth=0
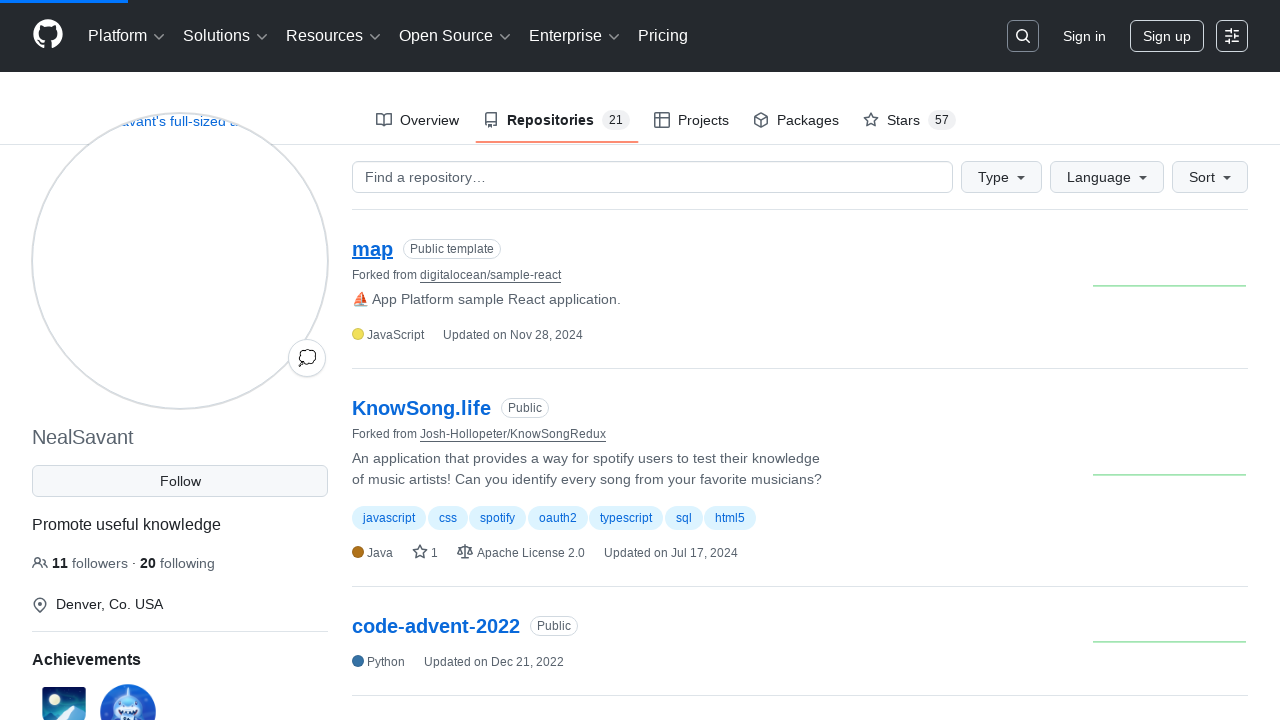

Repository page loaded for repository 1 with sidebar visible
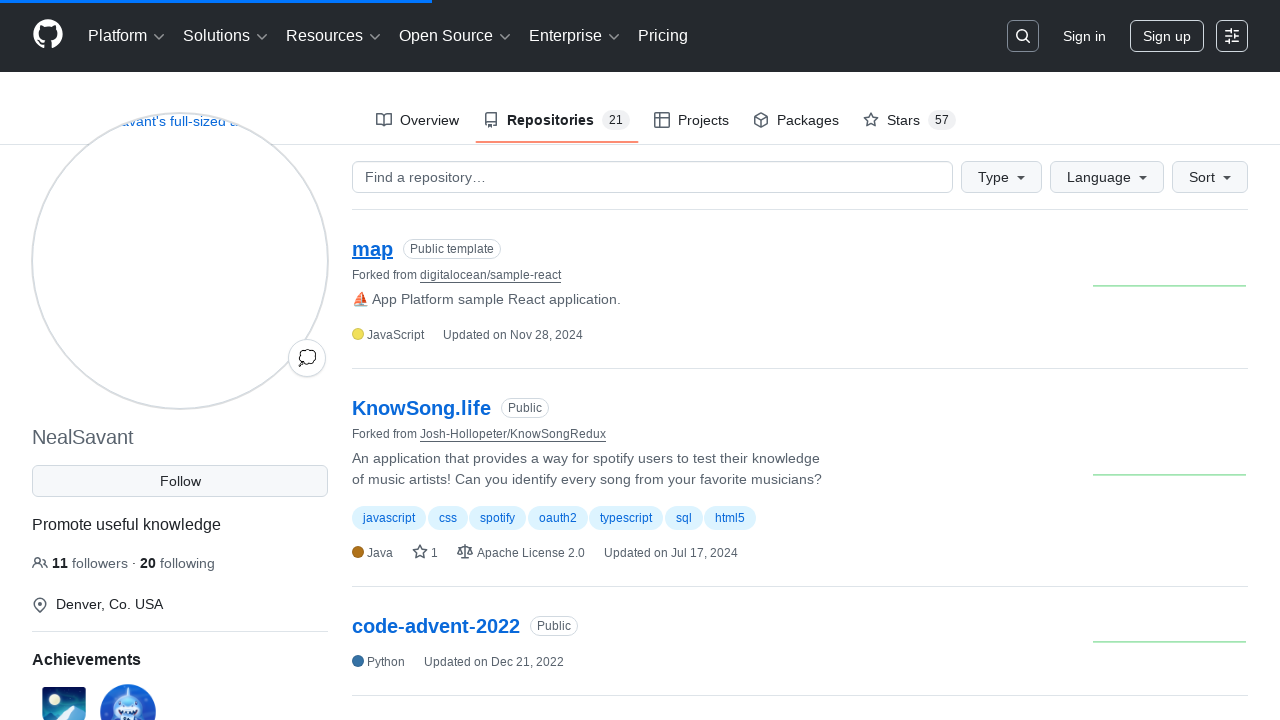

Language information section in sidebar is visible for repository 1
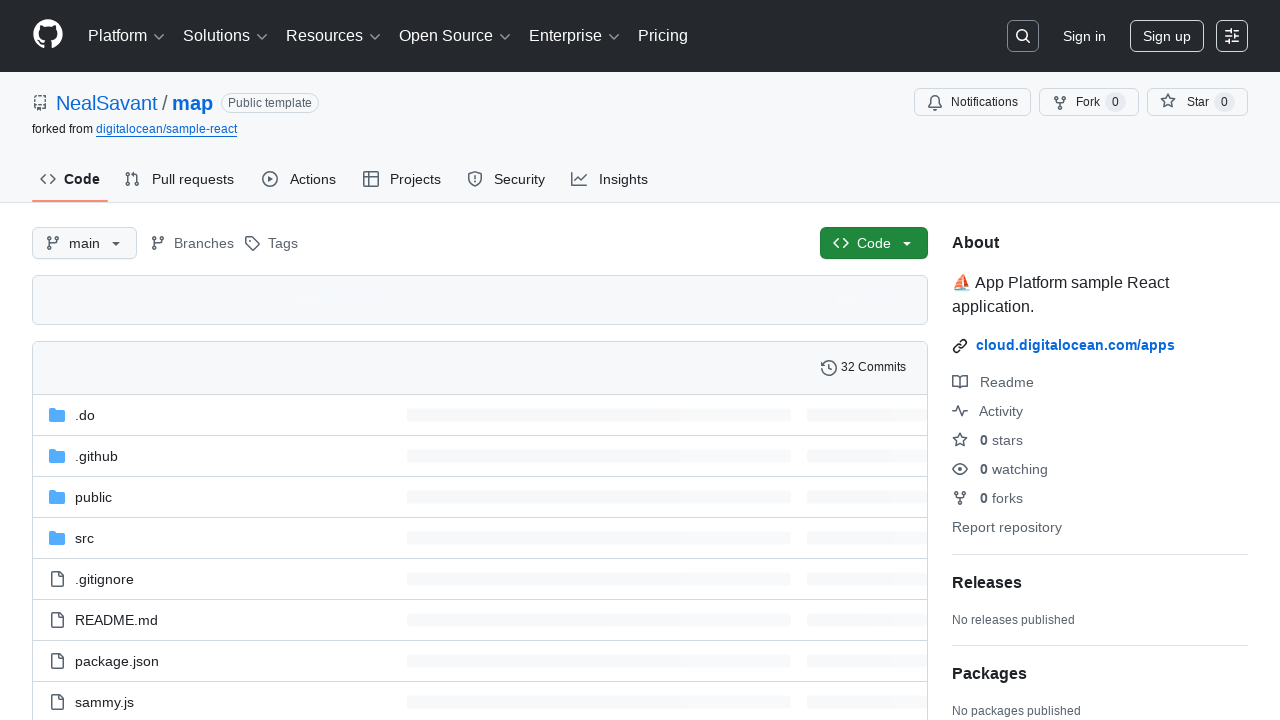

Navigated back to repository list after viewing repository 1
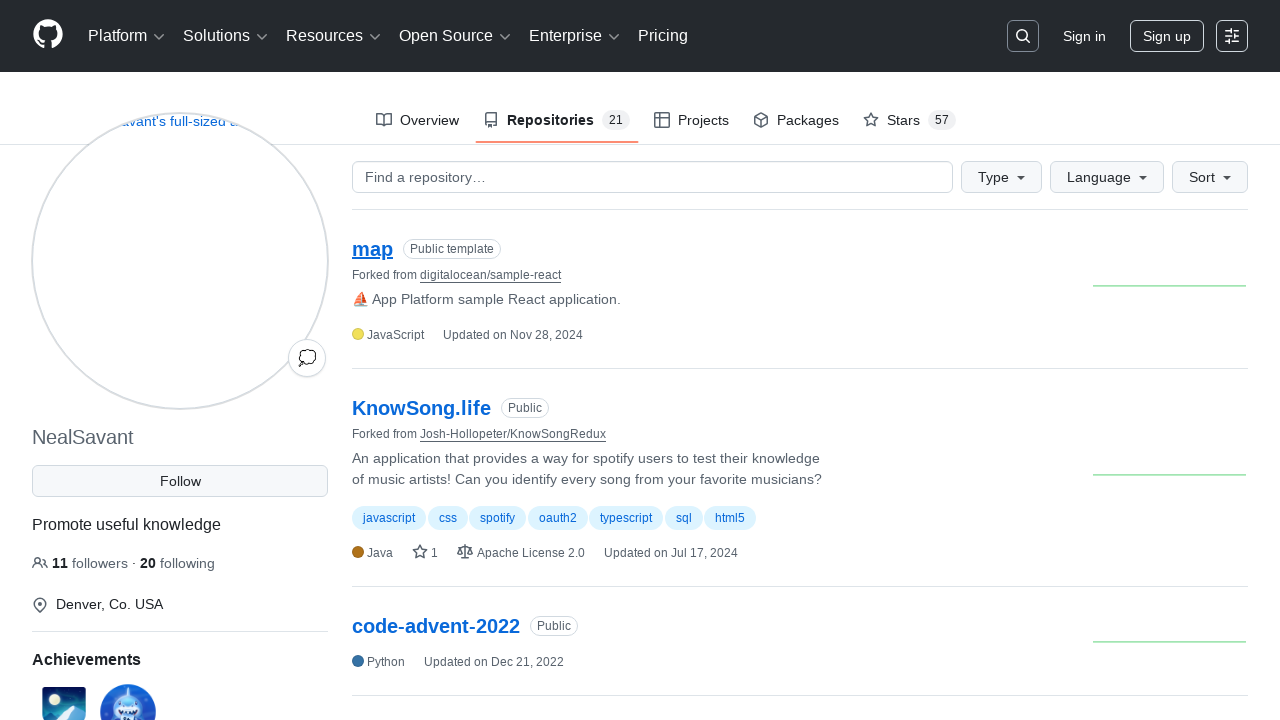

Repository list reloaded after navigating back from repository 1
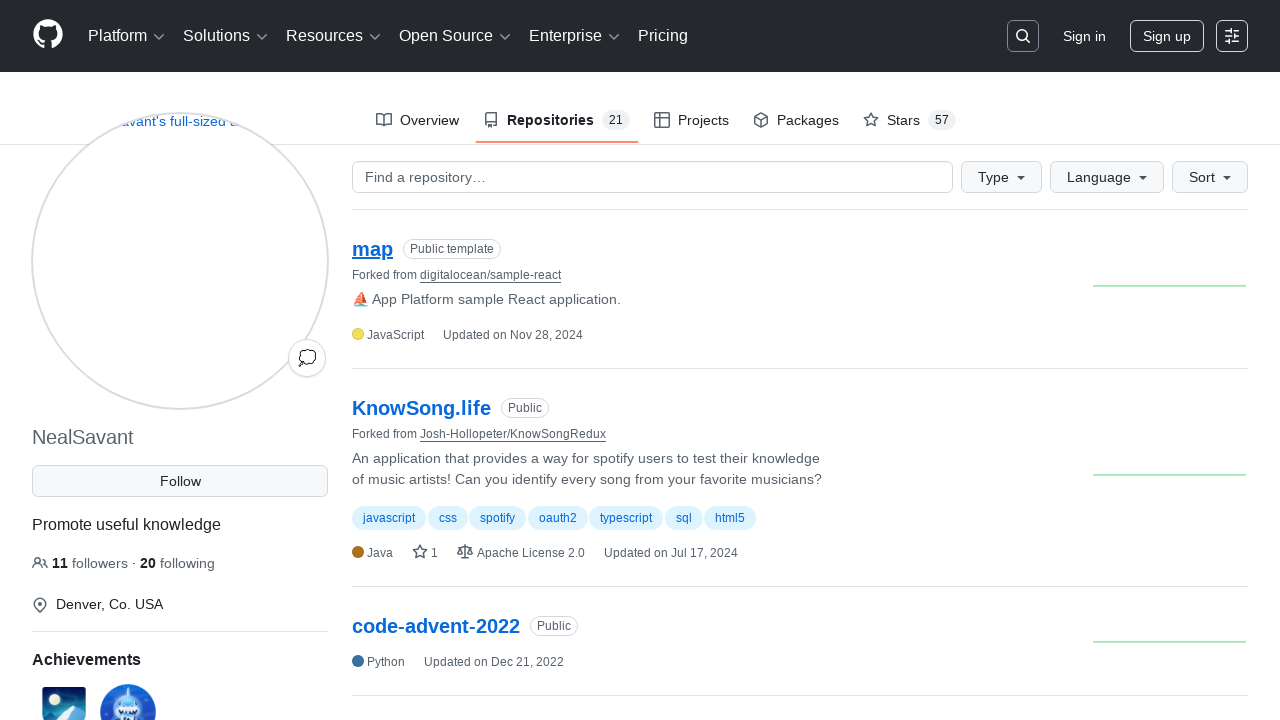

Located repository list for iteration 2
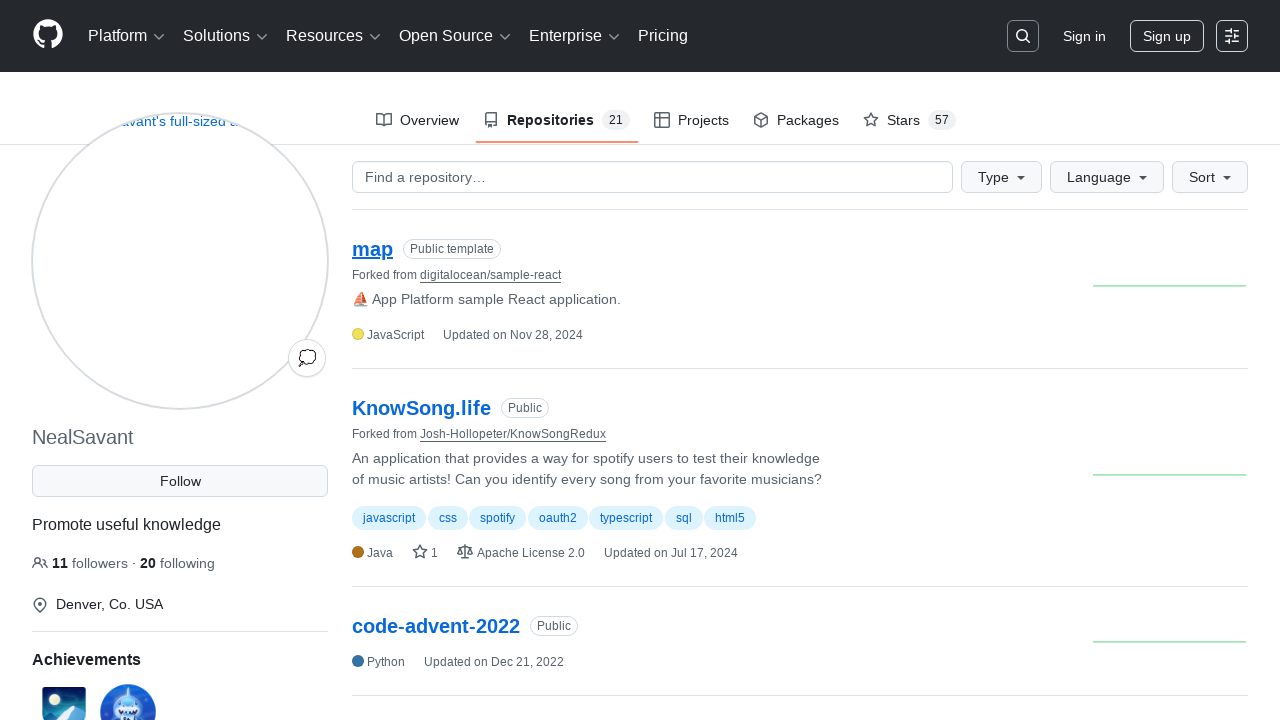

Retrieved repository links for iteration 2
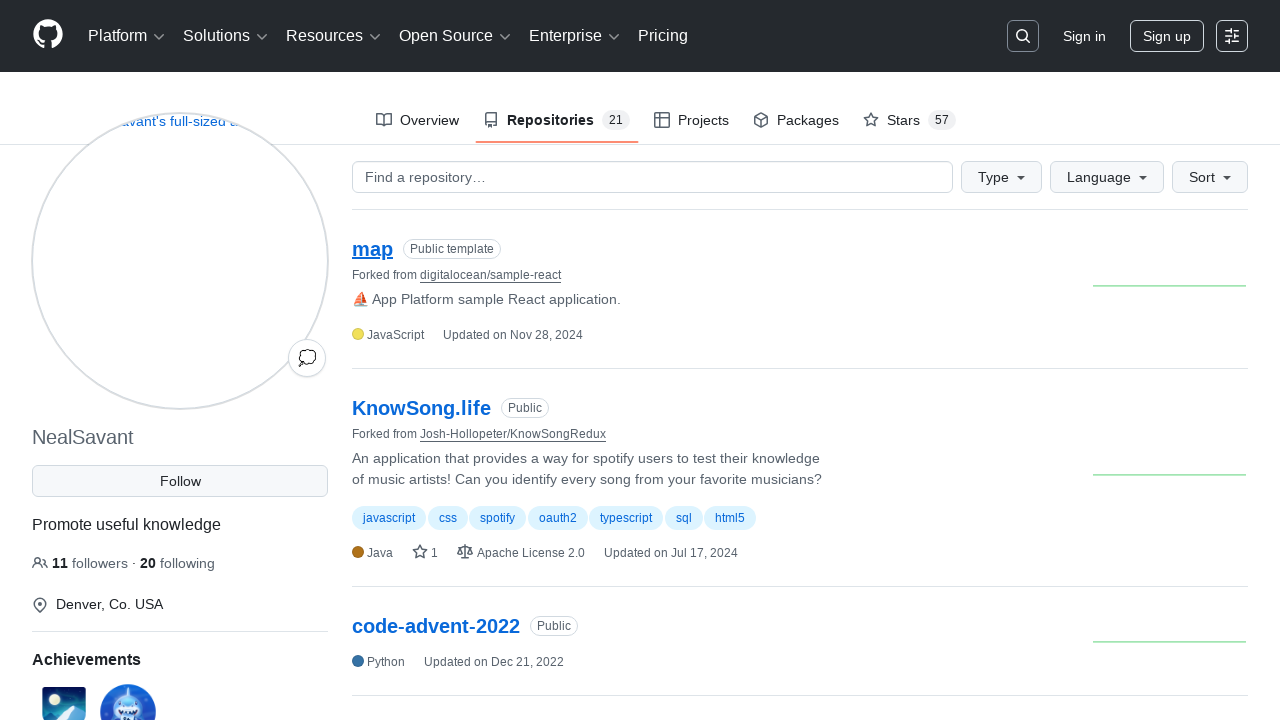

Clicked on repository 2 at (422, 408) on #user-repositories-list >> .wb-break-all a >> nth=1
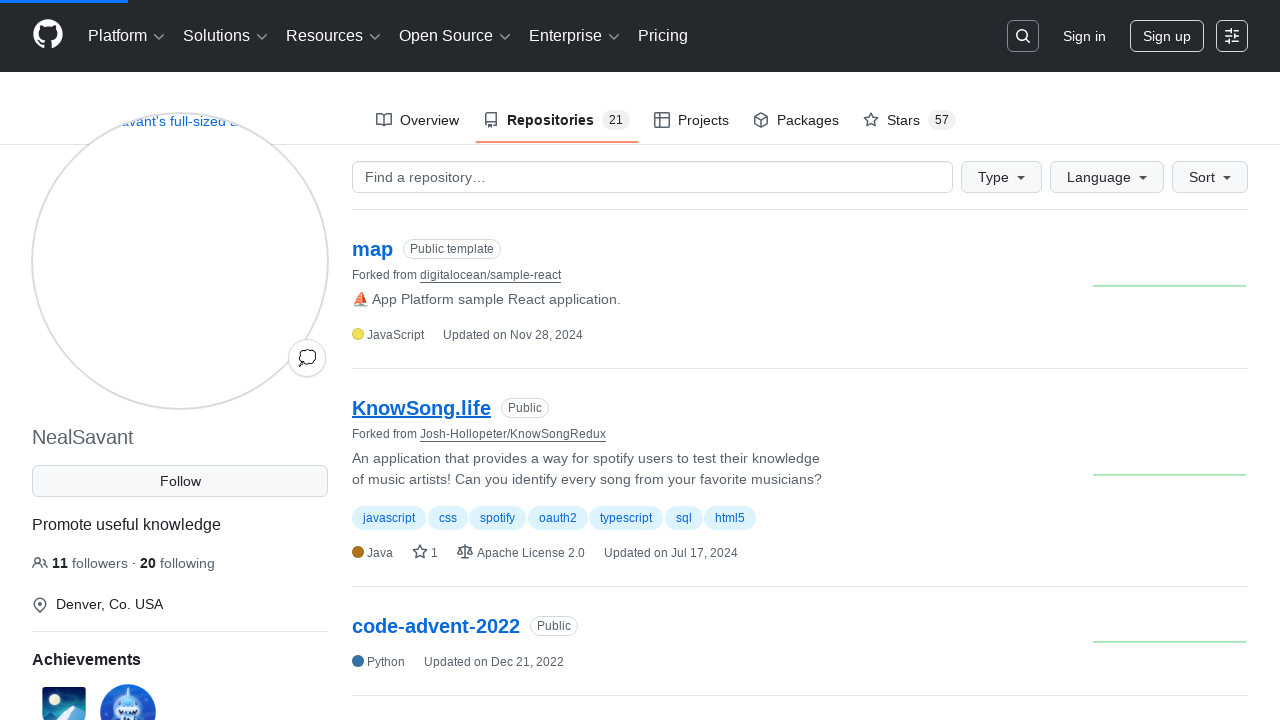

Repository page loaded for repository 2 with sidebar visible
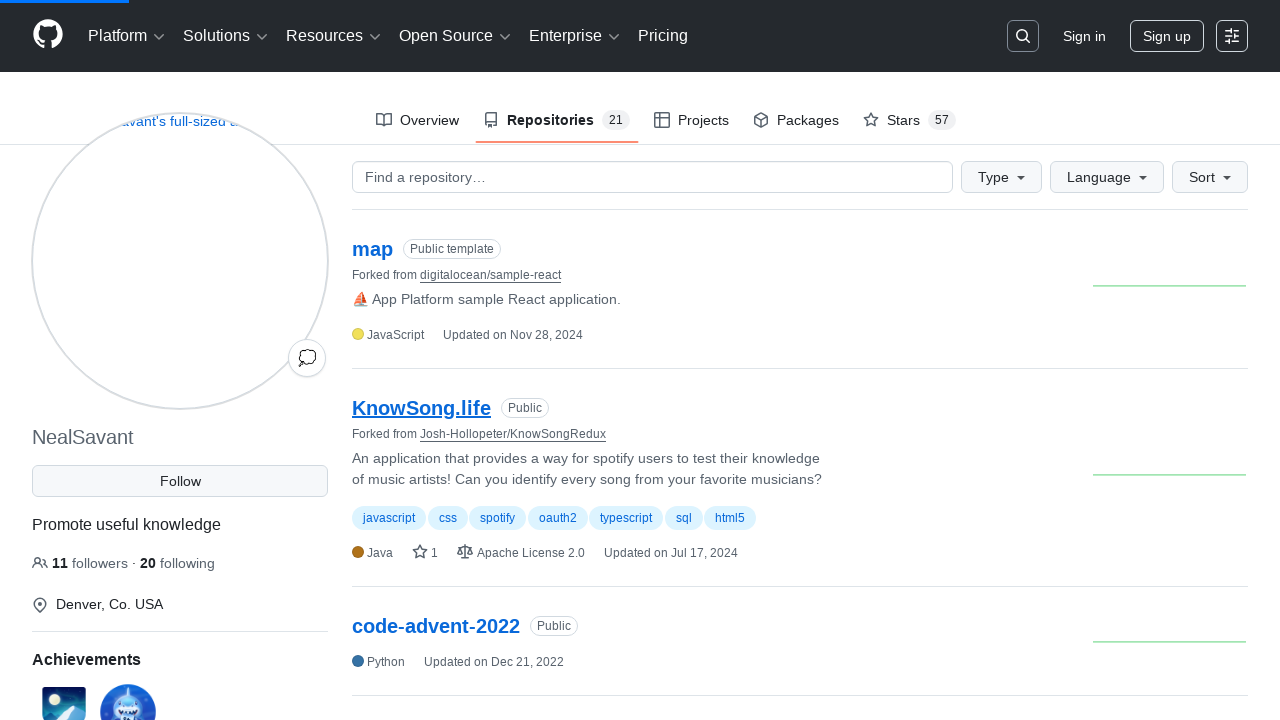

Language information section in sidebar is visible for repository 2
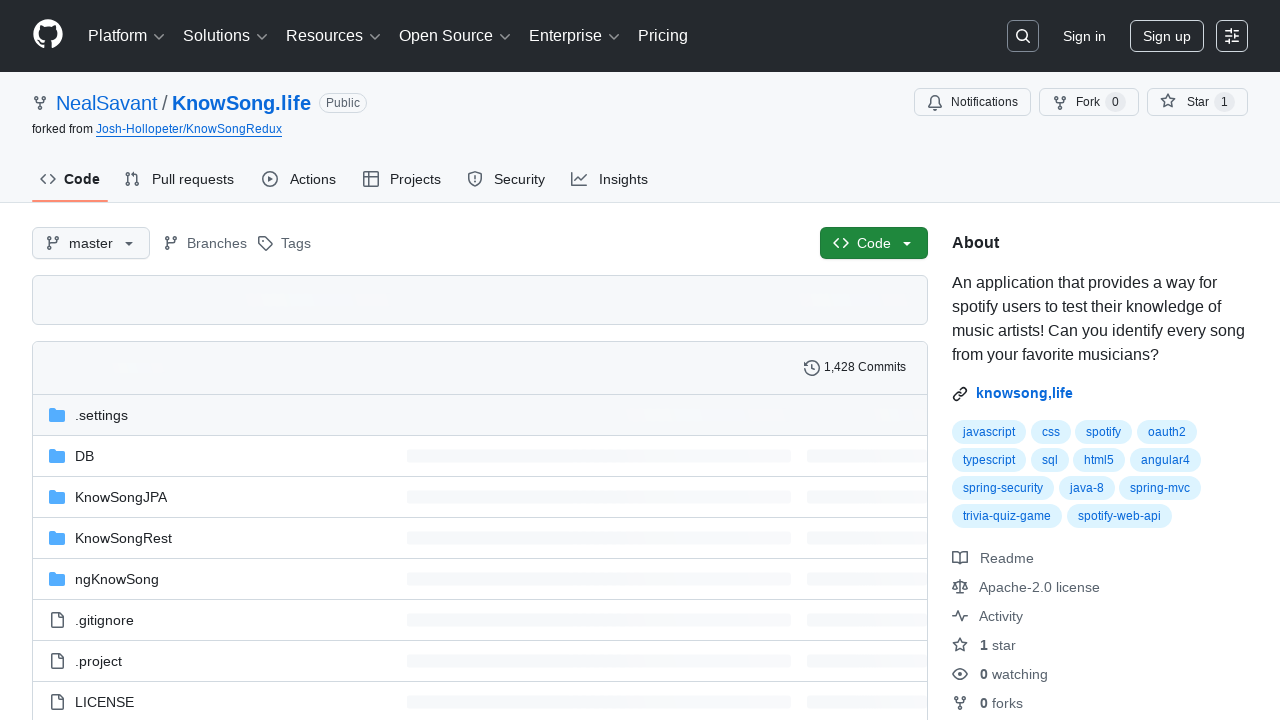

Navigated back to repository list after viewing repository 2
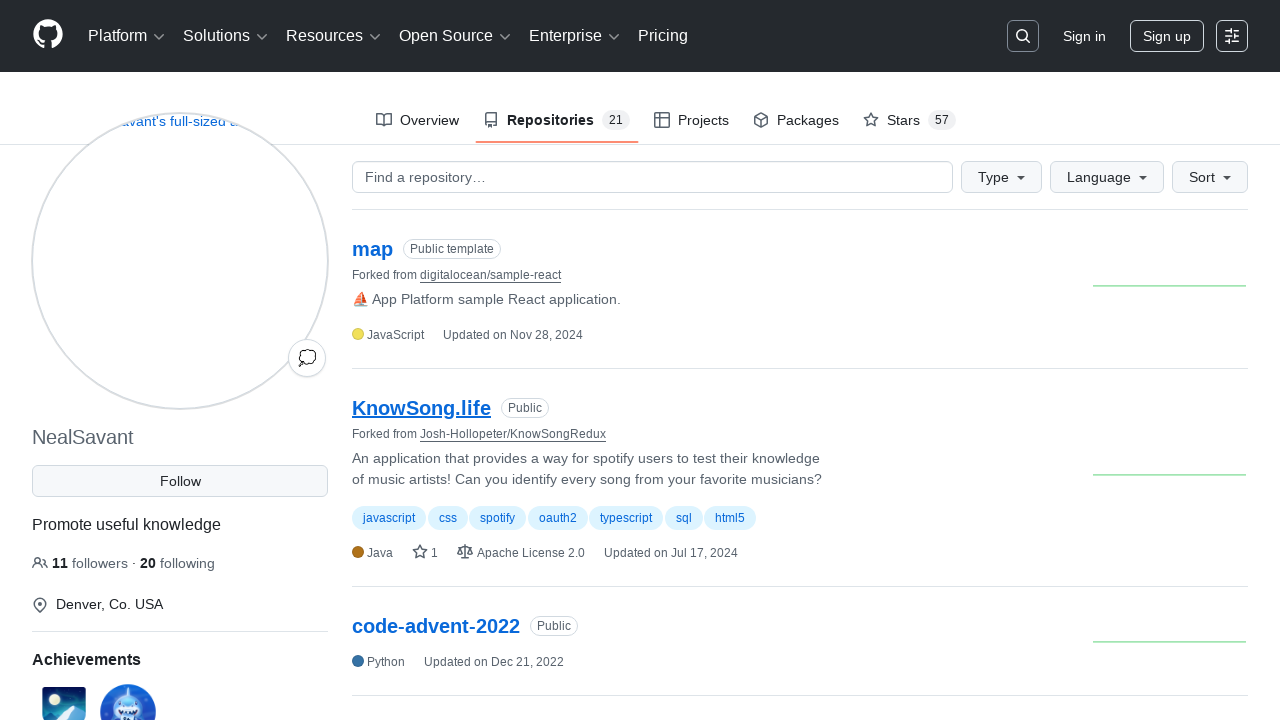

Repository list reloaded after navigating back from repository 2
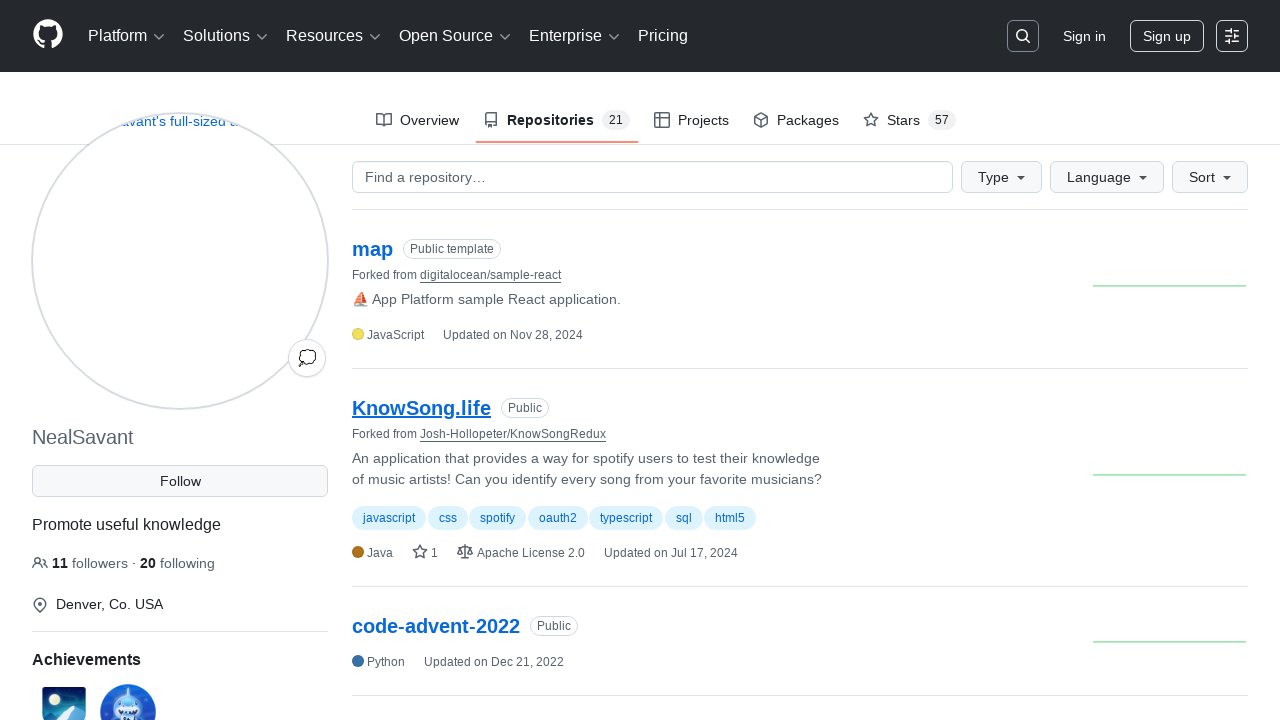

Located repository list for iteration 3
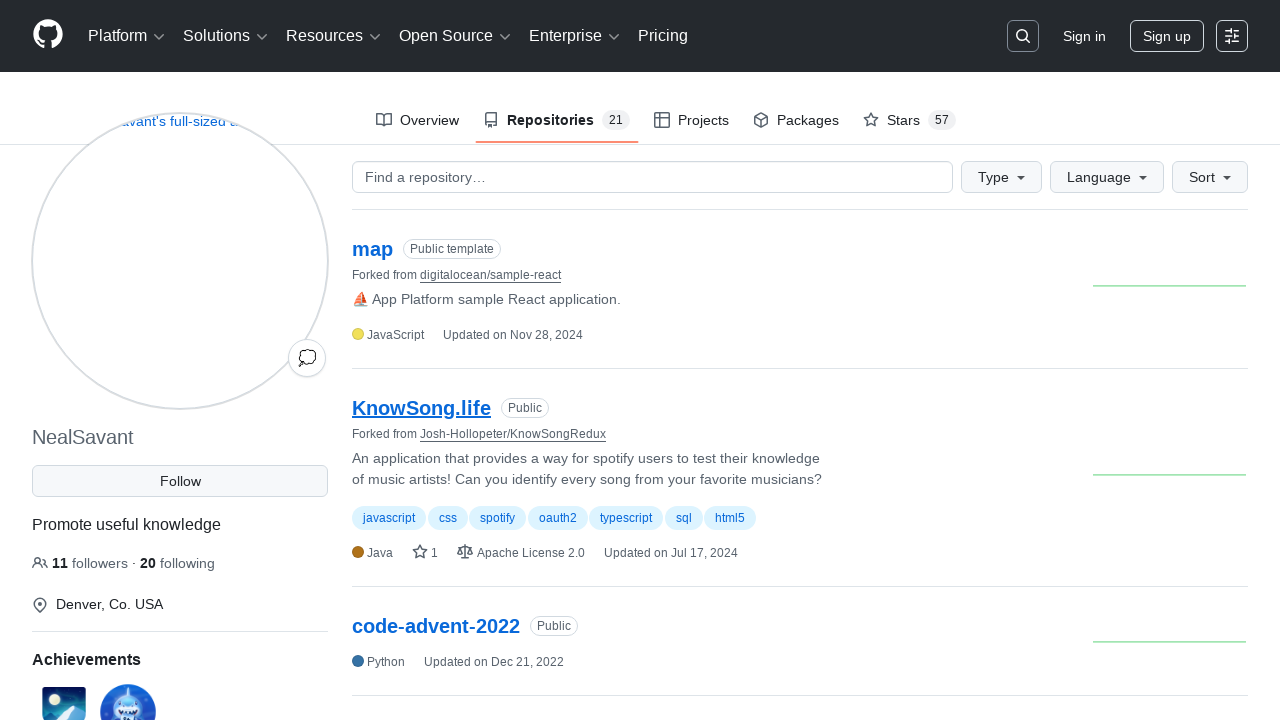

Retrieved repository links for iteration 3
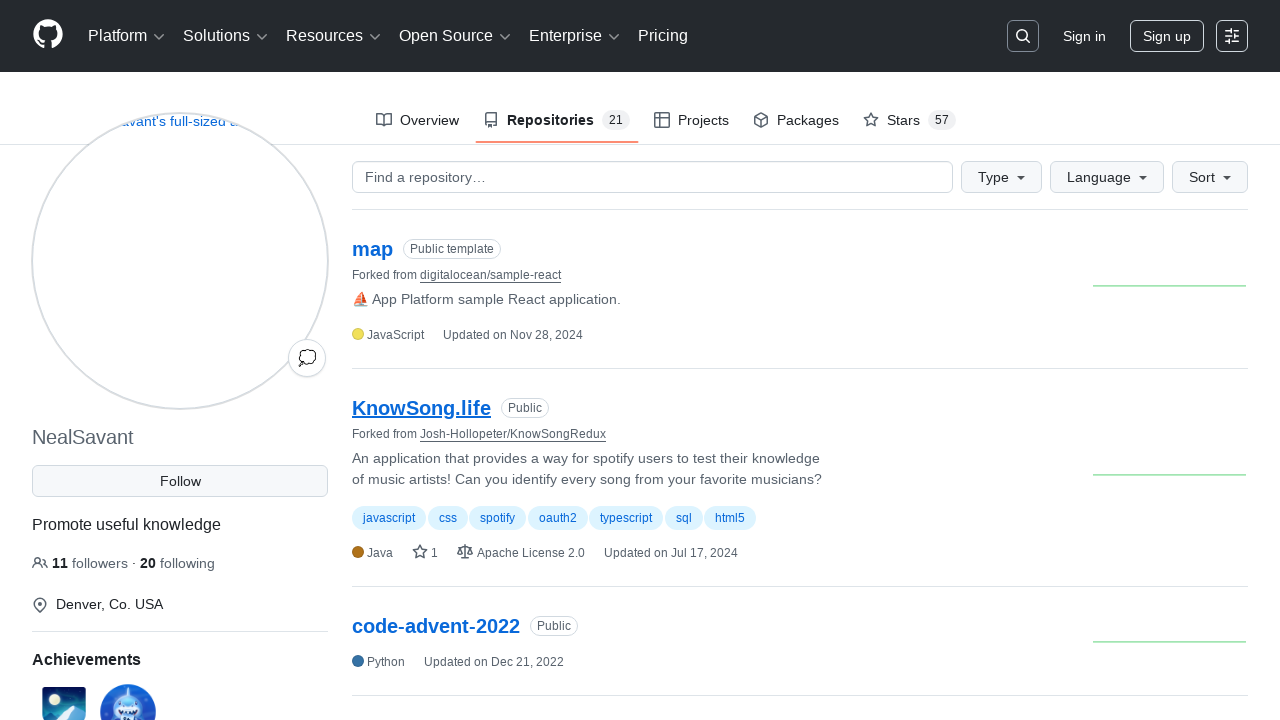

Clicked on repository 3 at (436, 626) on #user-repositories-list >> .wb-break-all a >> nth=2
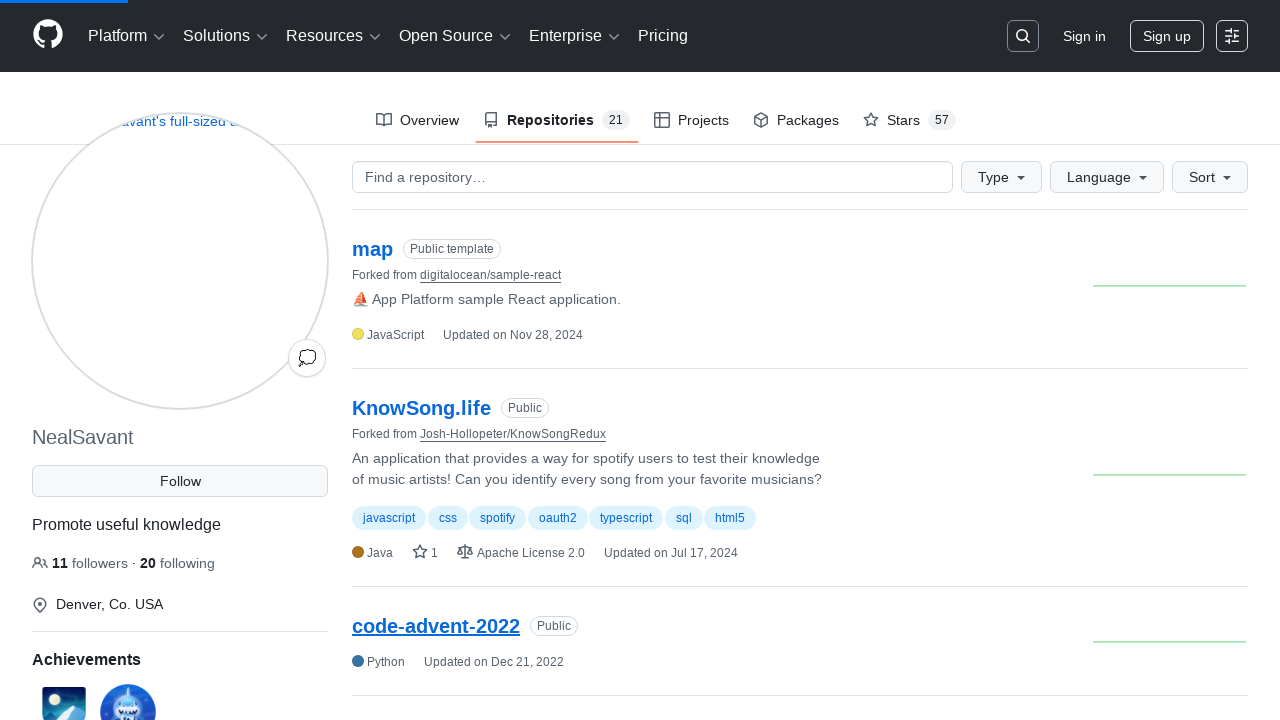

Repository page loaded for repository 3 with sidebar visible
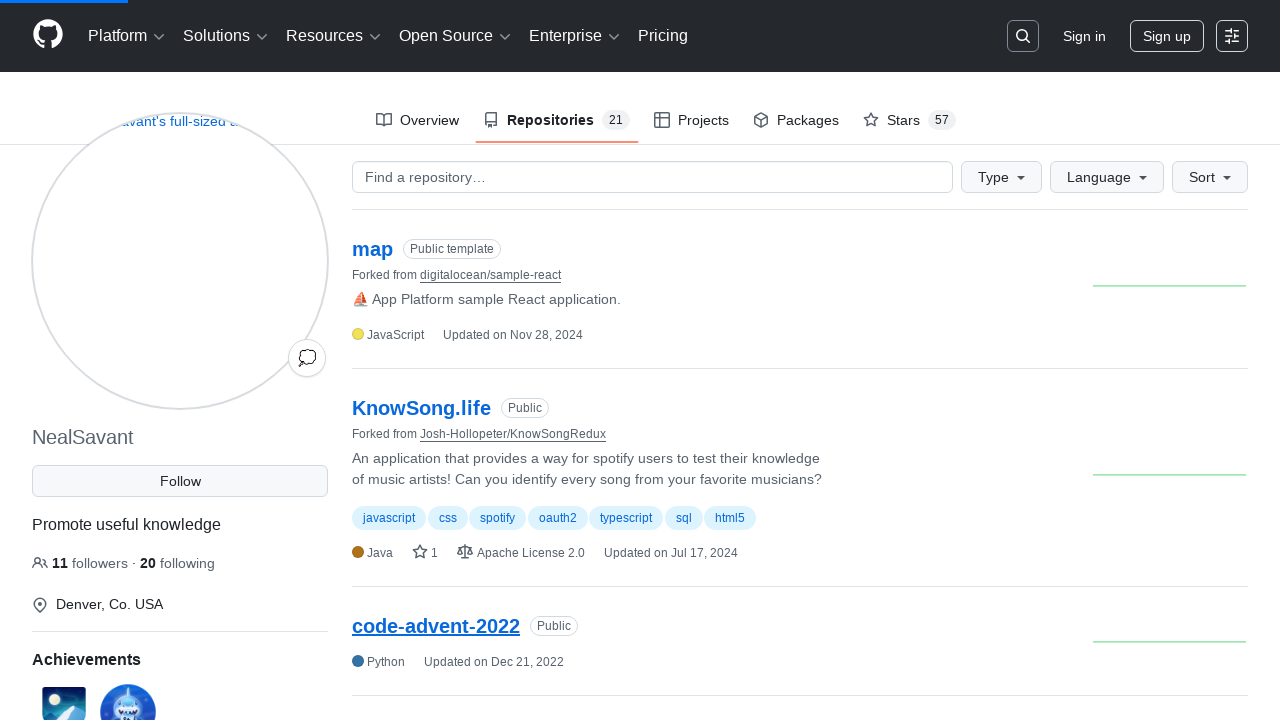

Language information section in sidebar is visible for repository 3
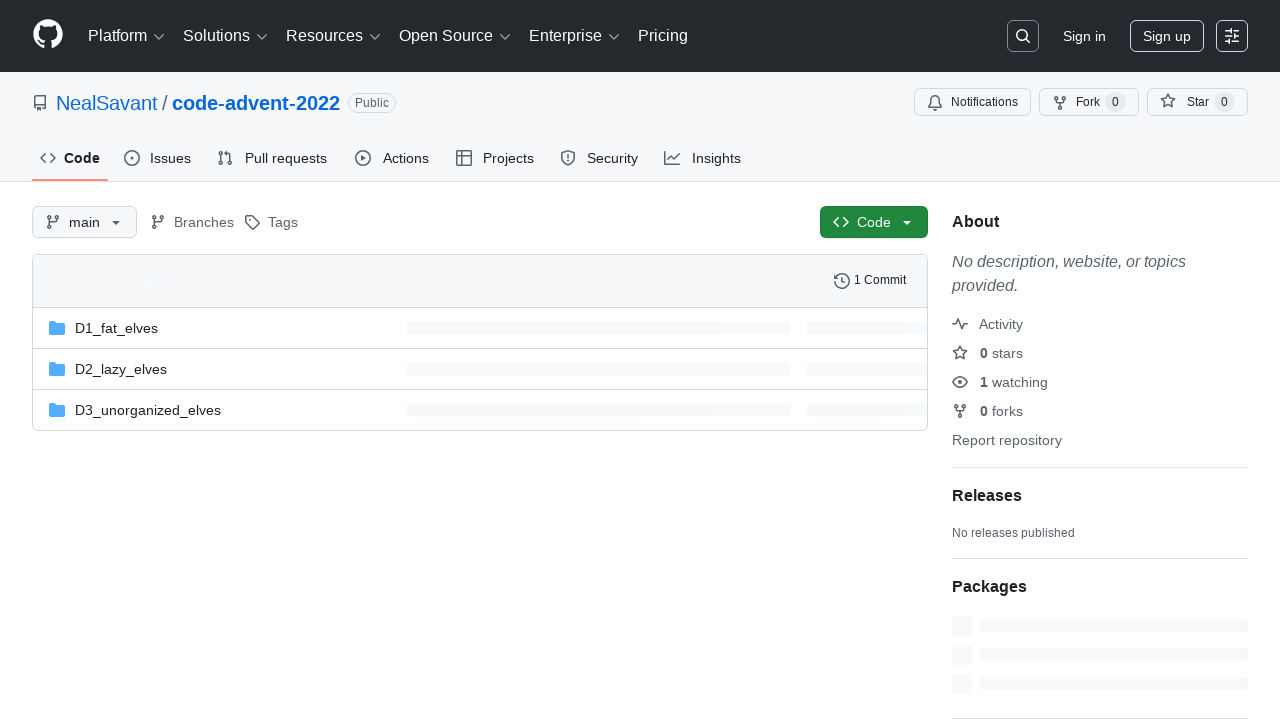

Navigated back to repository list after viewing repository 3
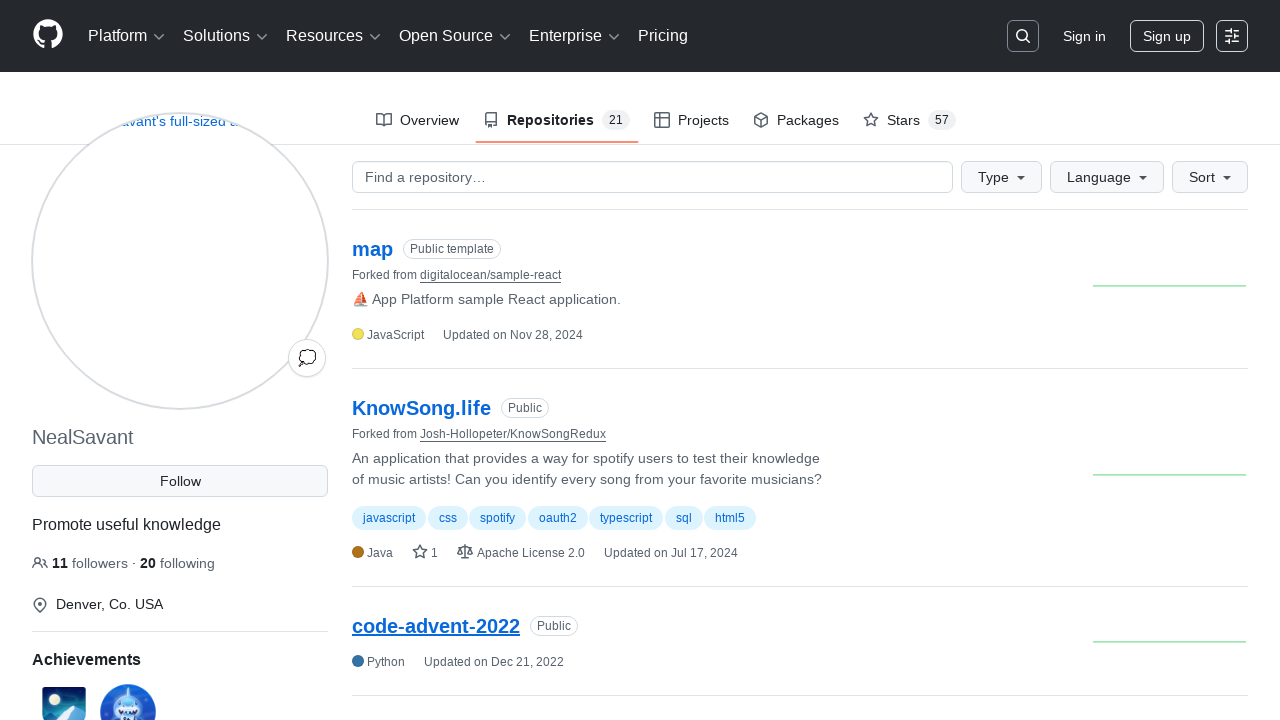

Repository list reloaded after navigating back from repository 3
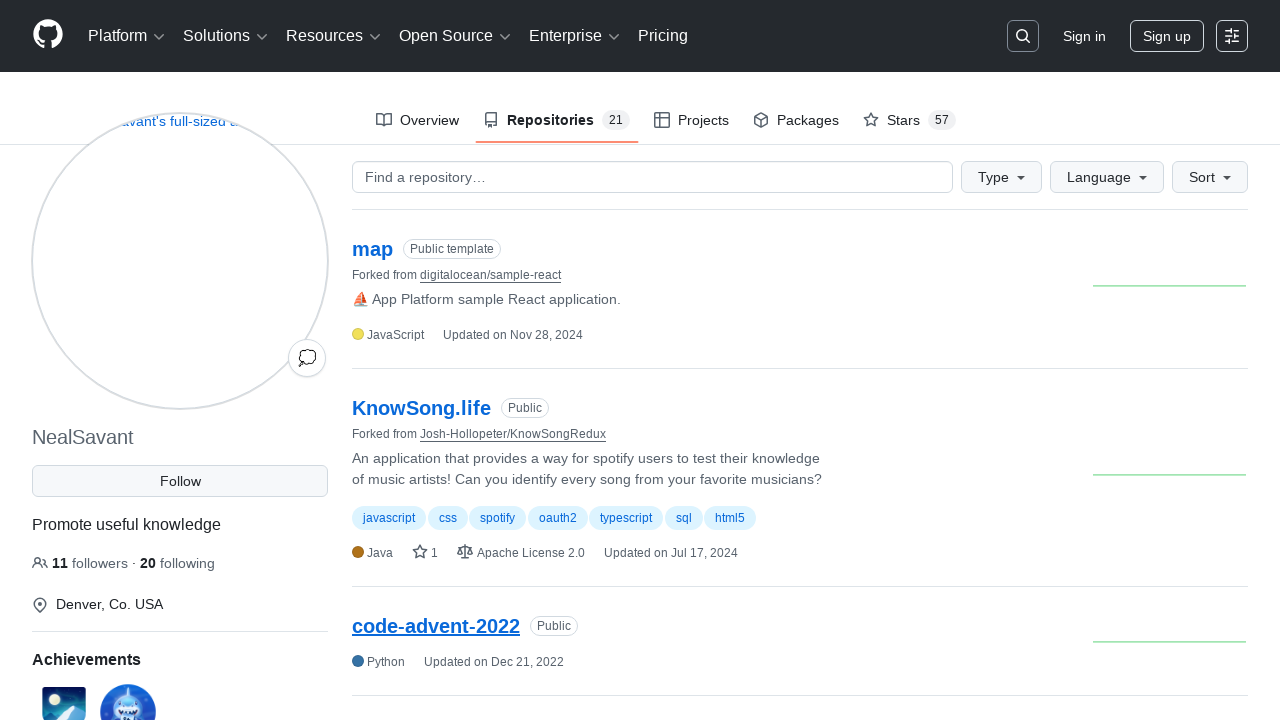

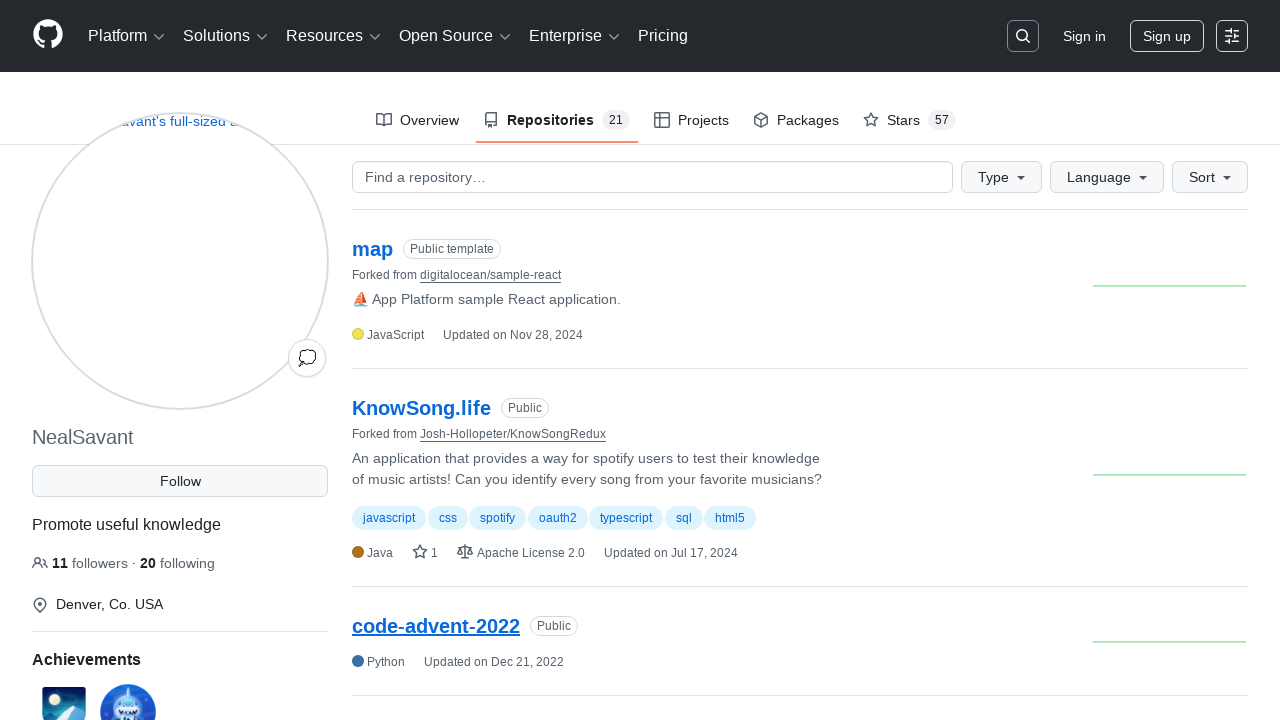